Tests a web table on TutorialsPoint practice page by verifying that specific cell values in the second row match expected data (name, last name, age, email, salary, and department).

Starting URL: https://www.tutorialspoint.com/selenium/practice/webtables.php#

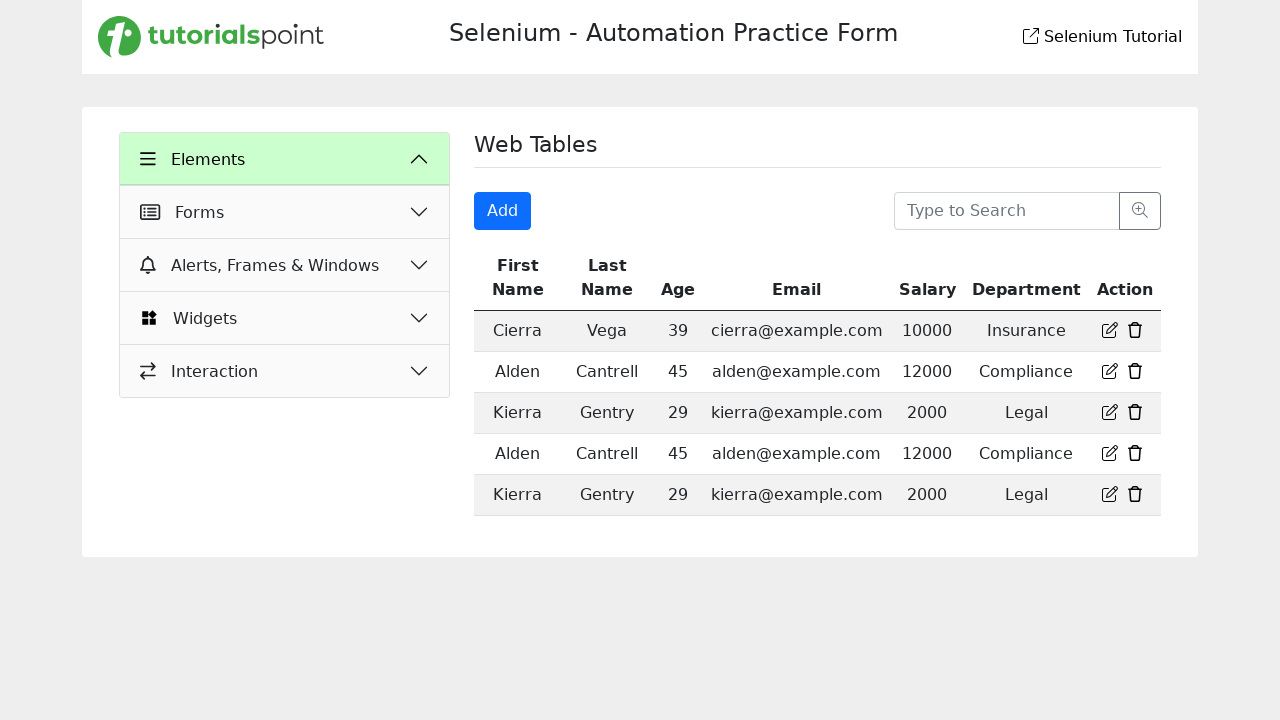

Set viewport size to 1936x1000
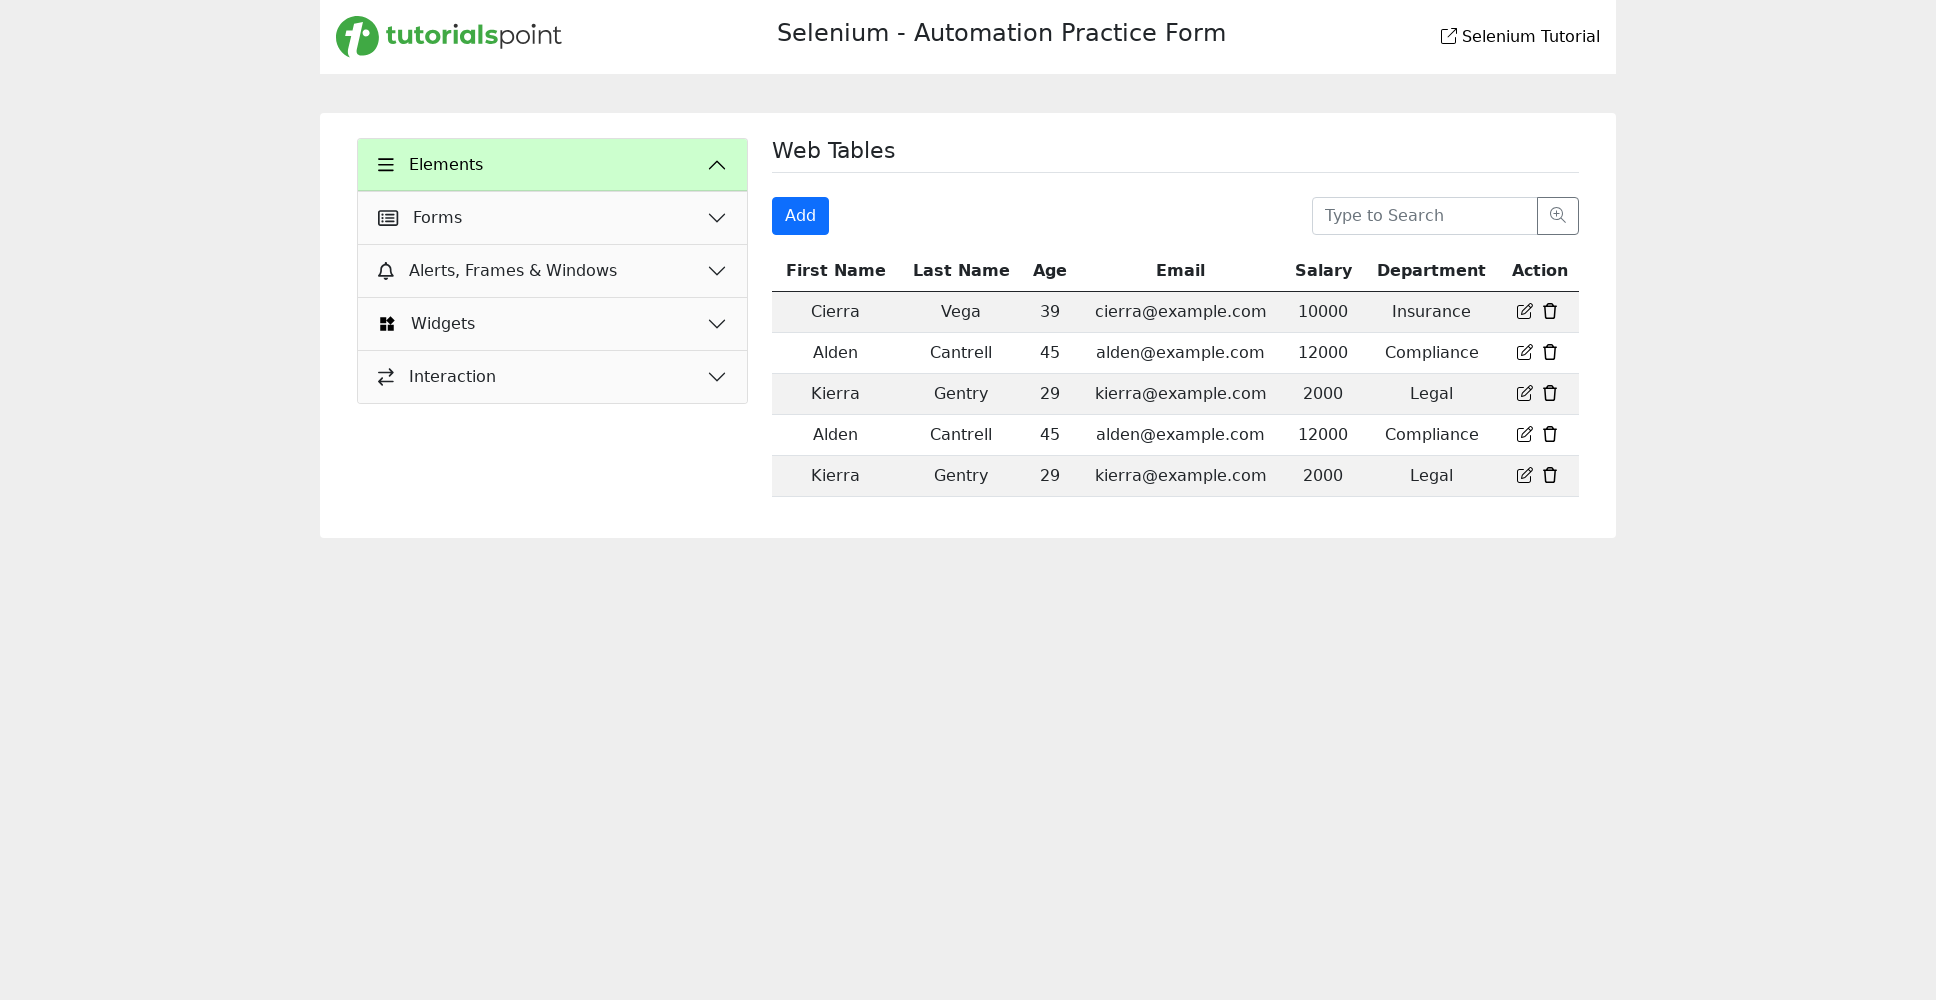

Waited for second row of table to be visible
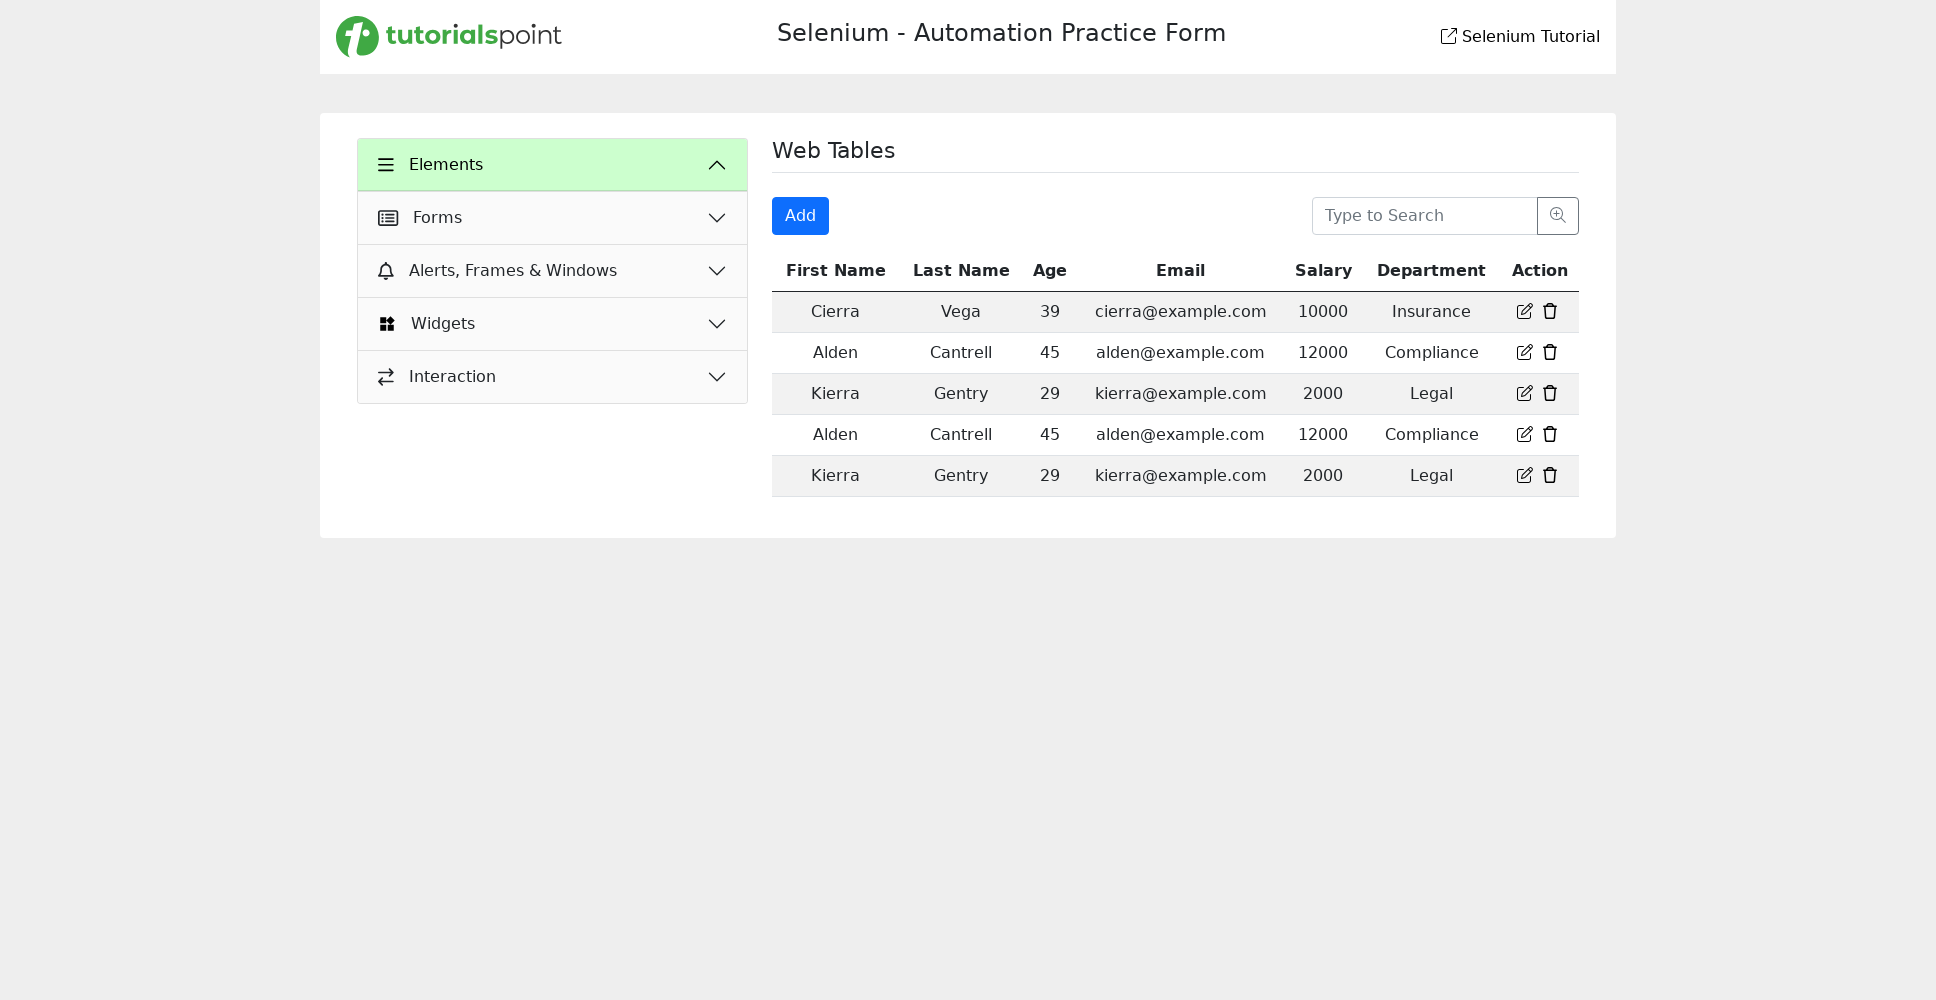

Retrieved name cell value from second row
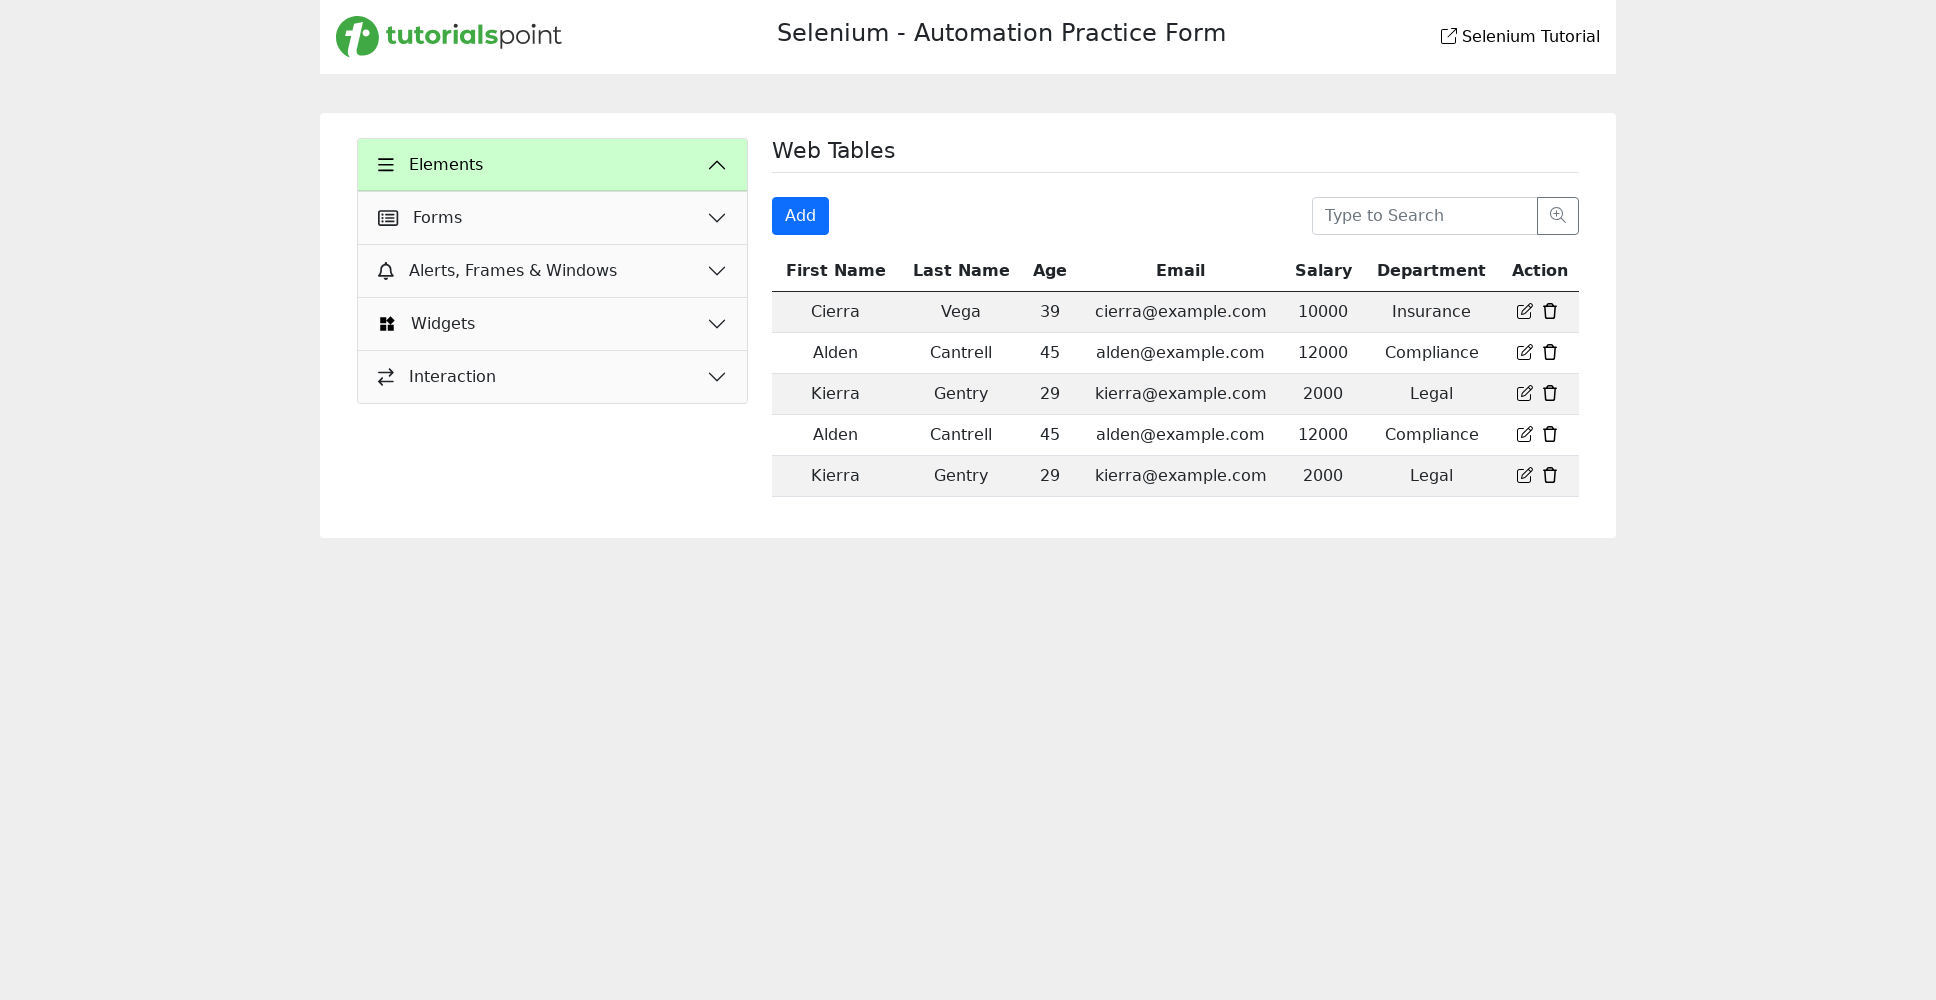

Retrieved last name cell value from second row
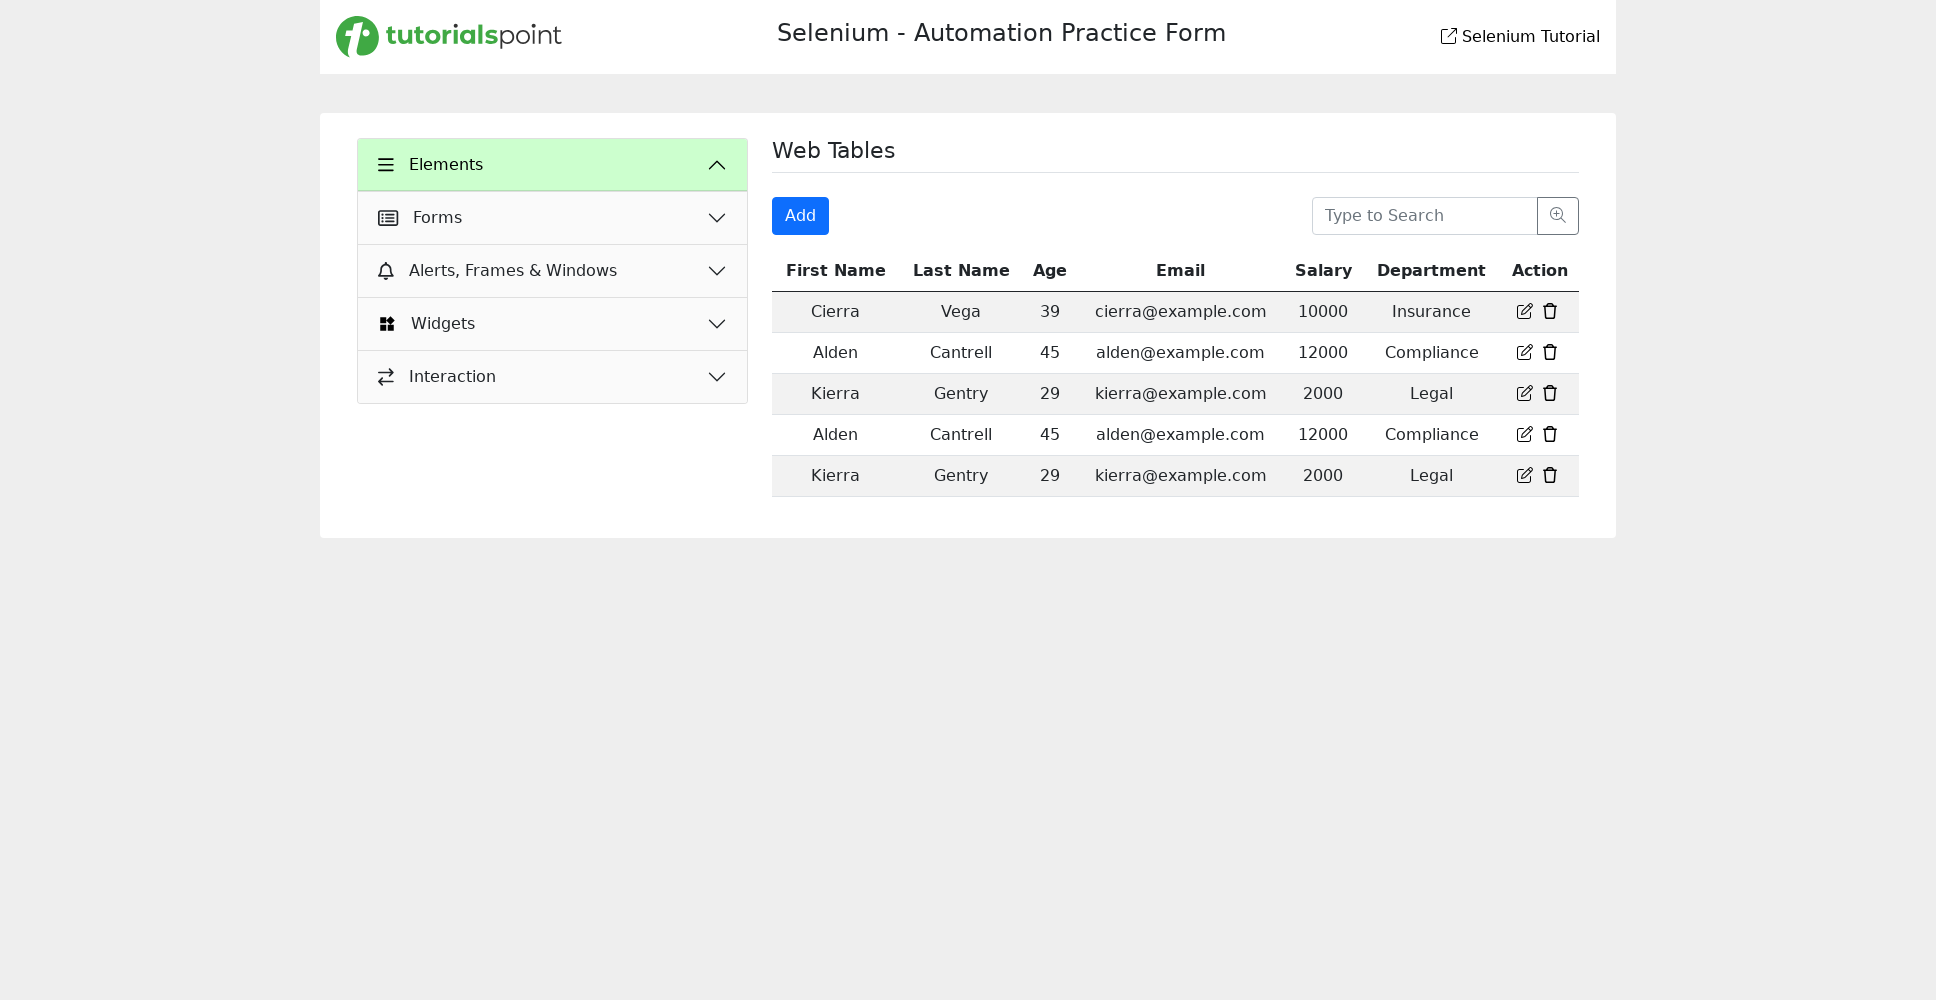

Retrieved age cell value from second row
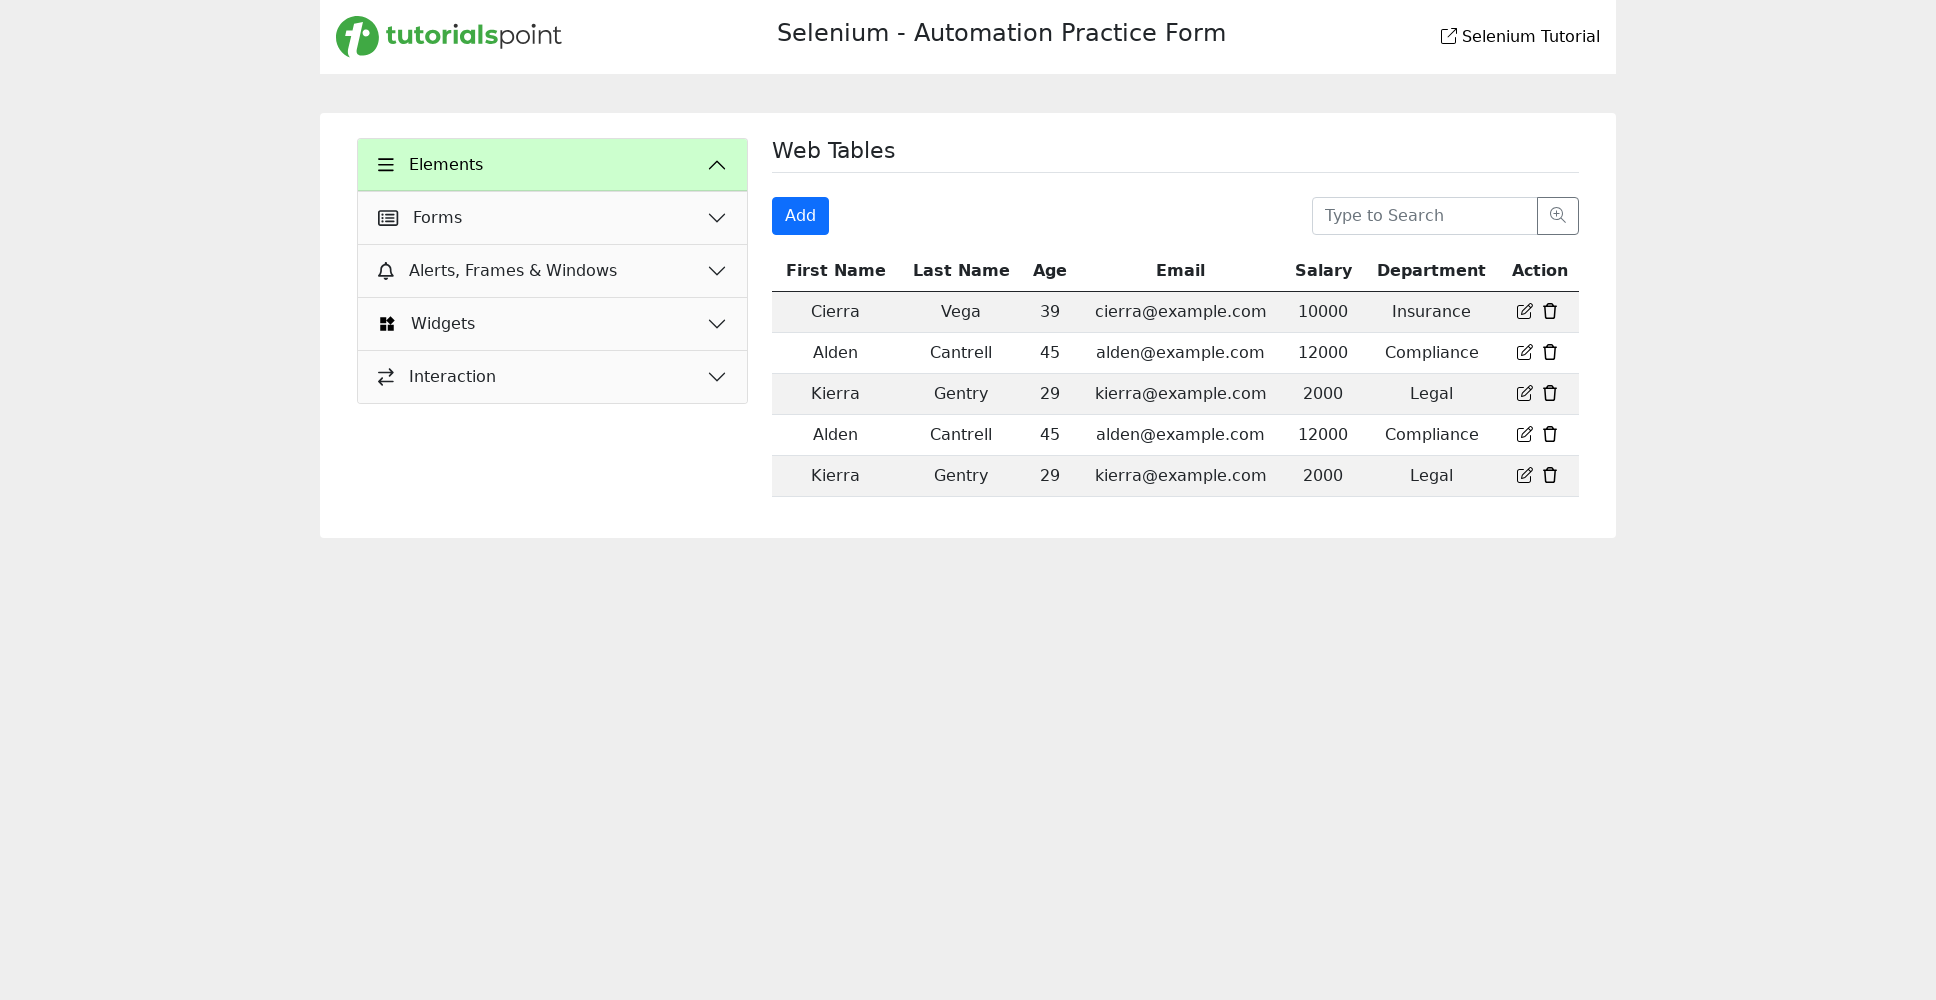

Retrieved email cell value from second row
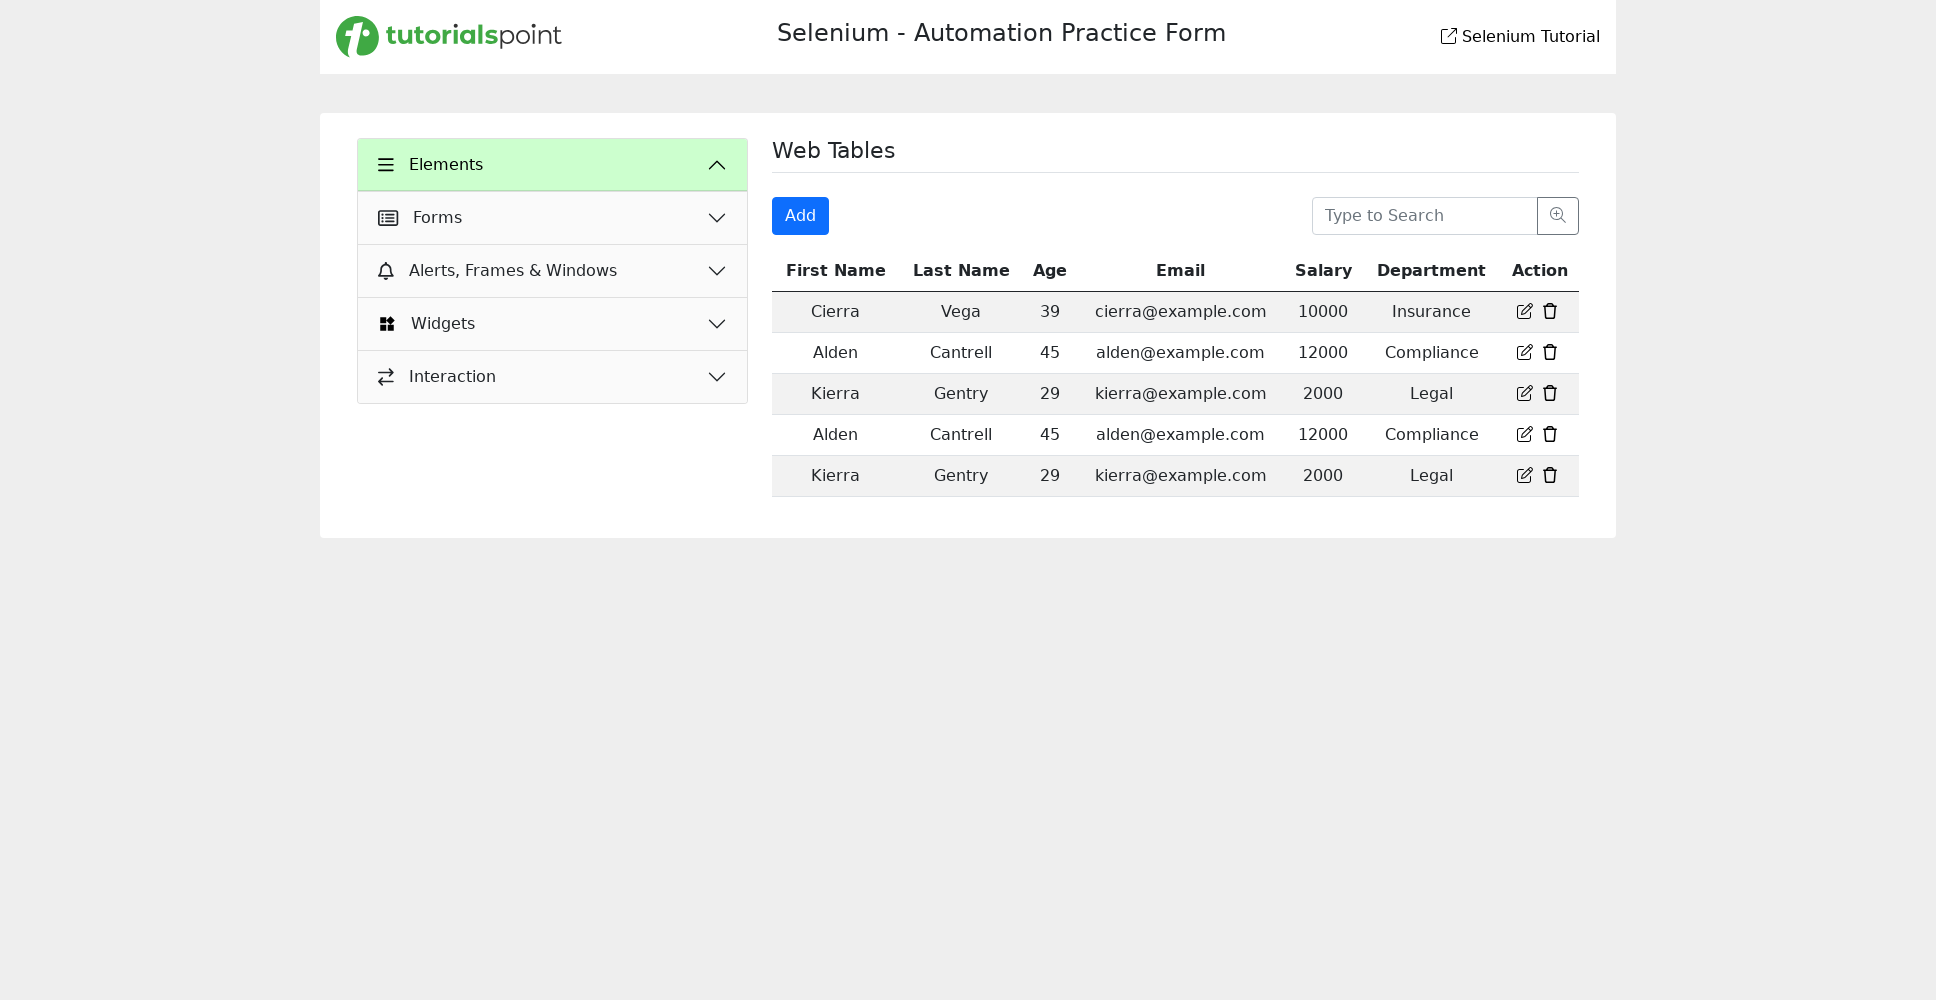

Retrieved salary cell value from second row
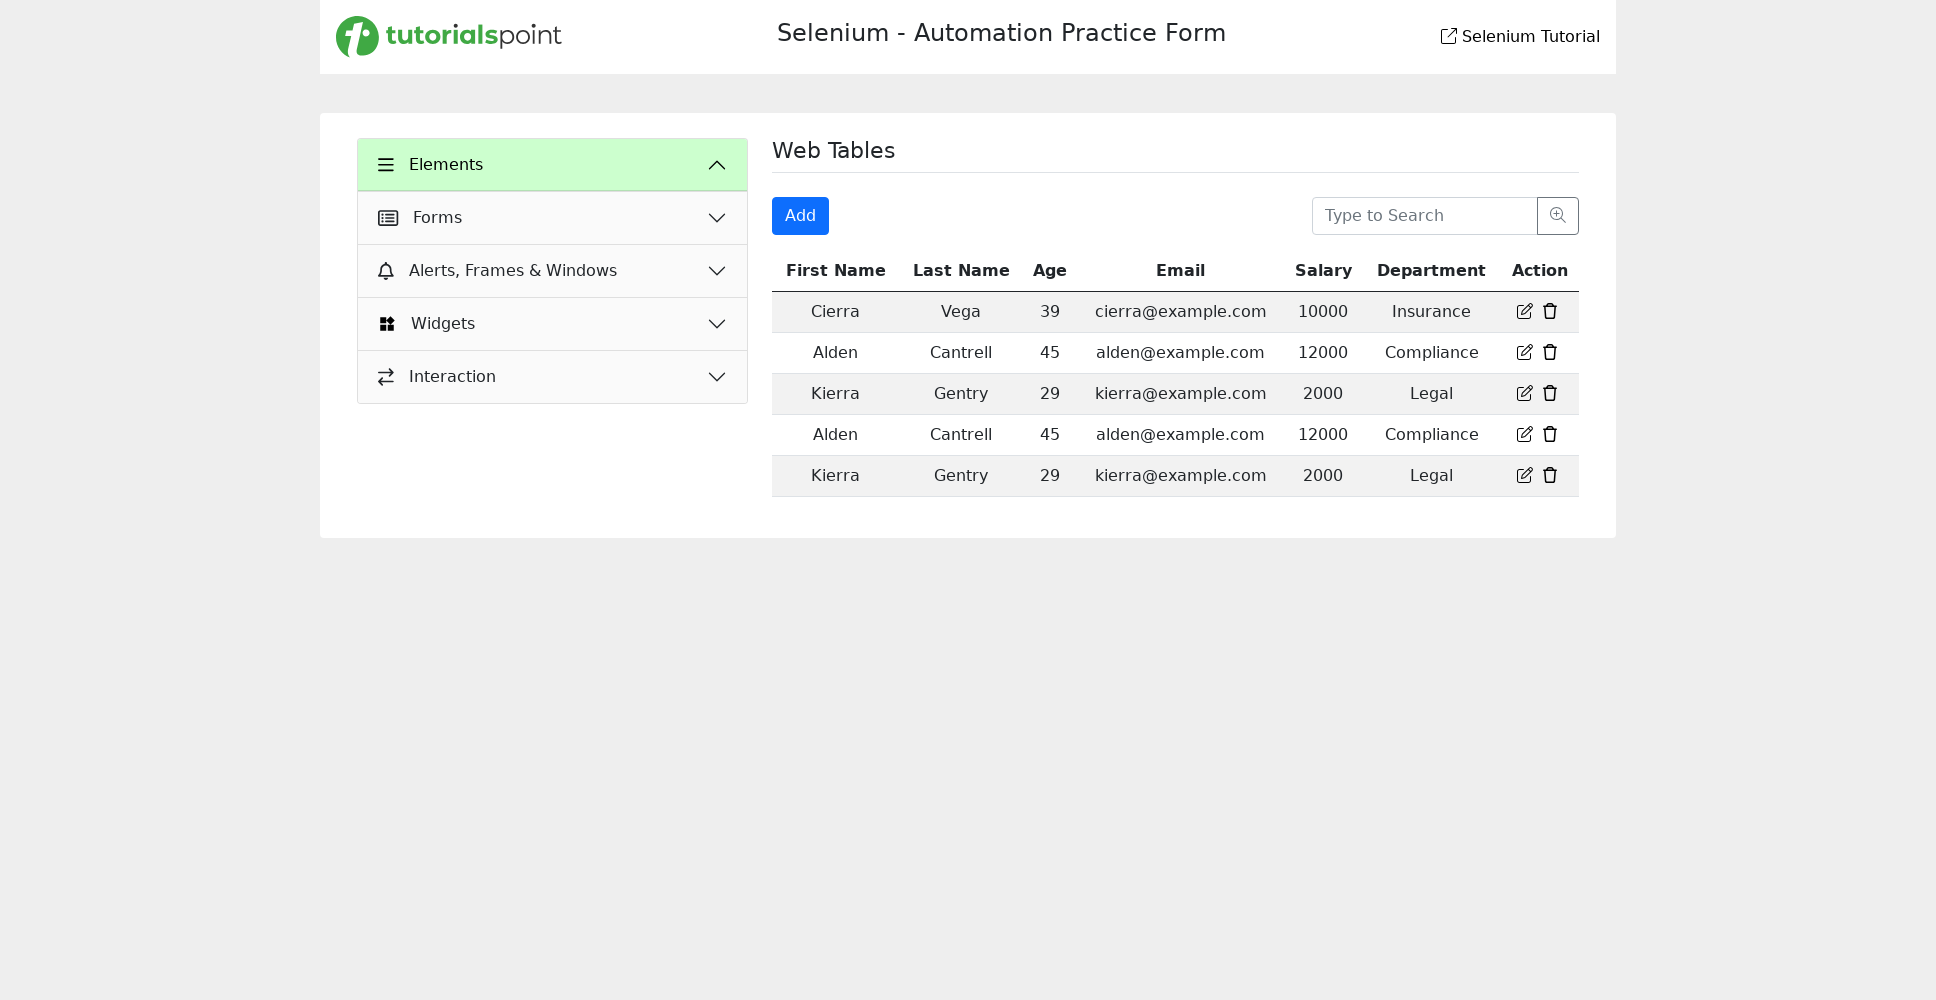

Retrieved department cell value from second row
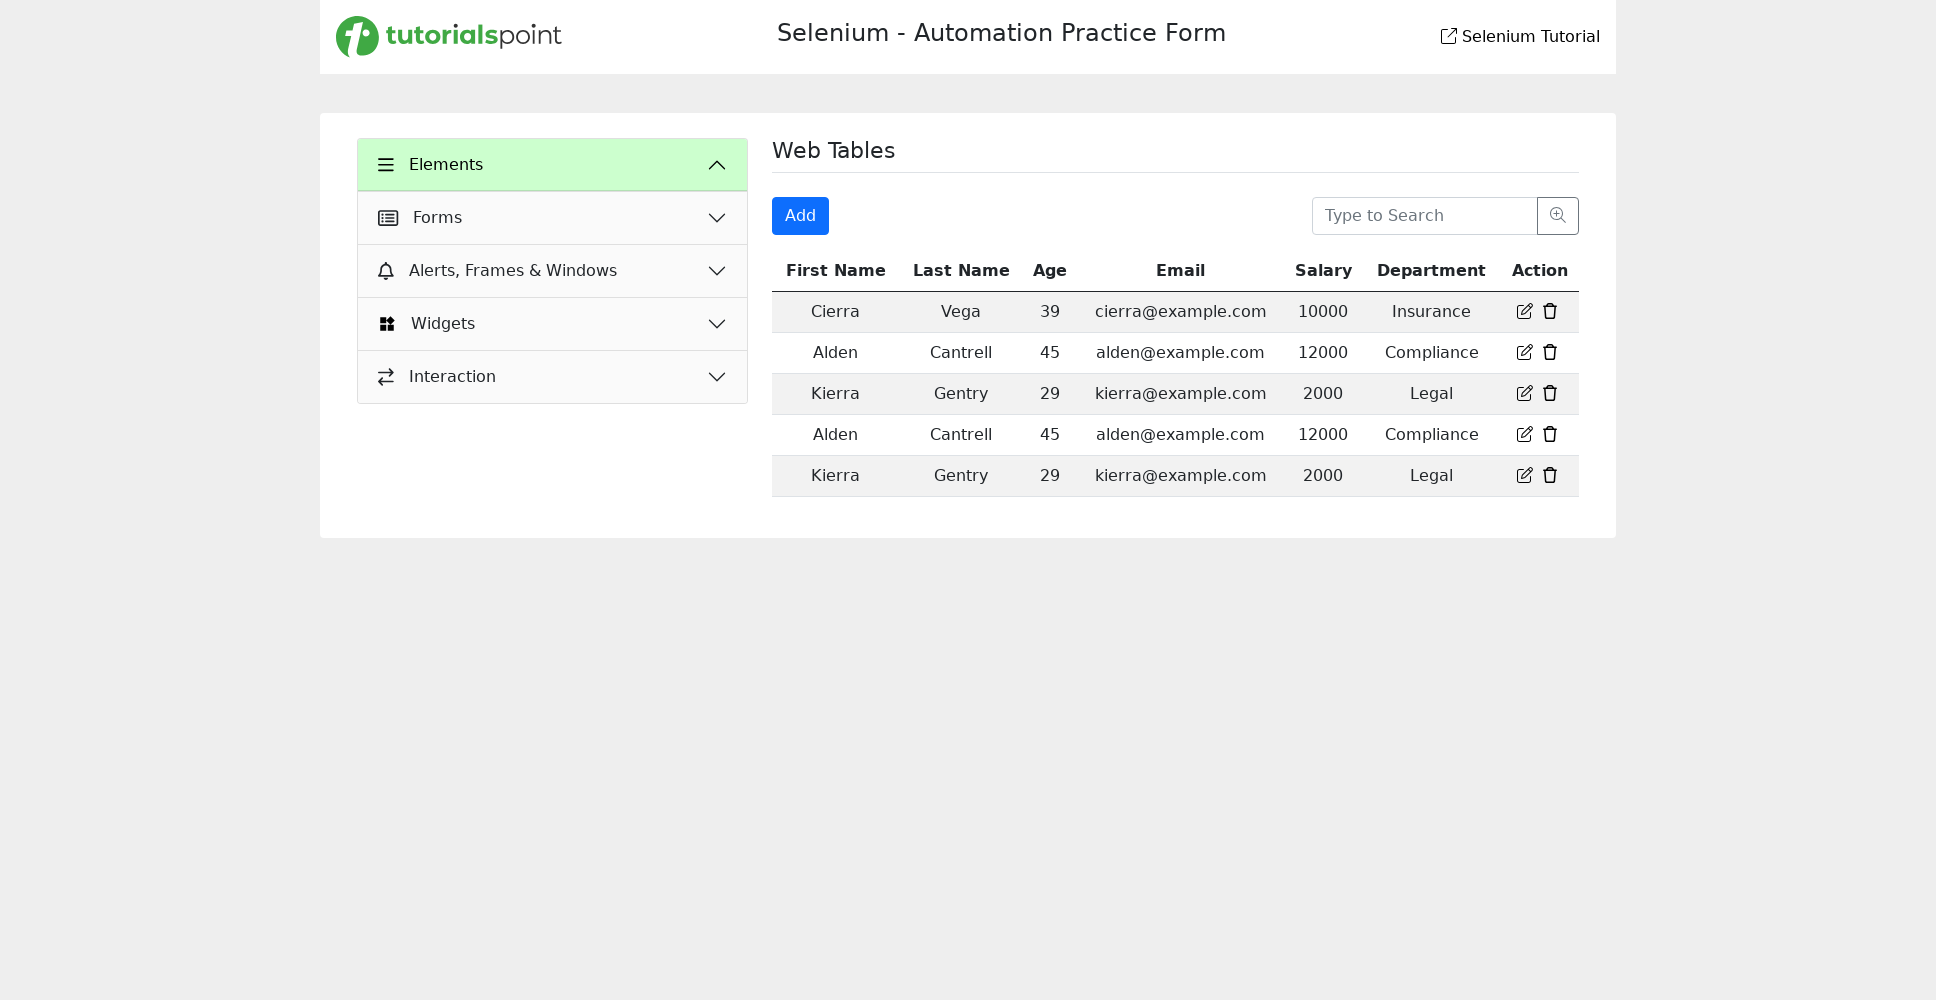

Verified name equals 'Alden'
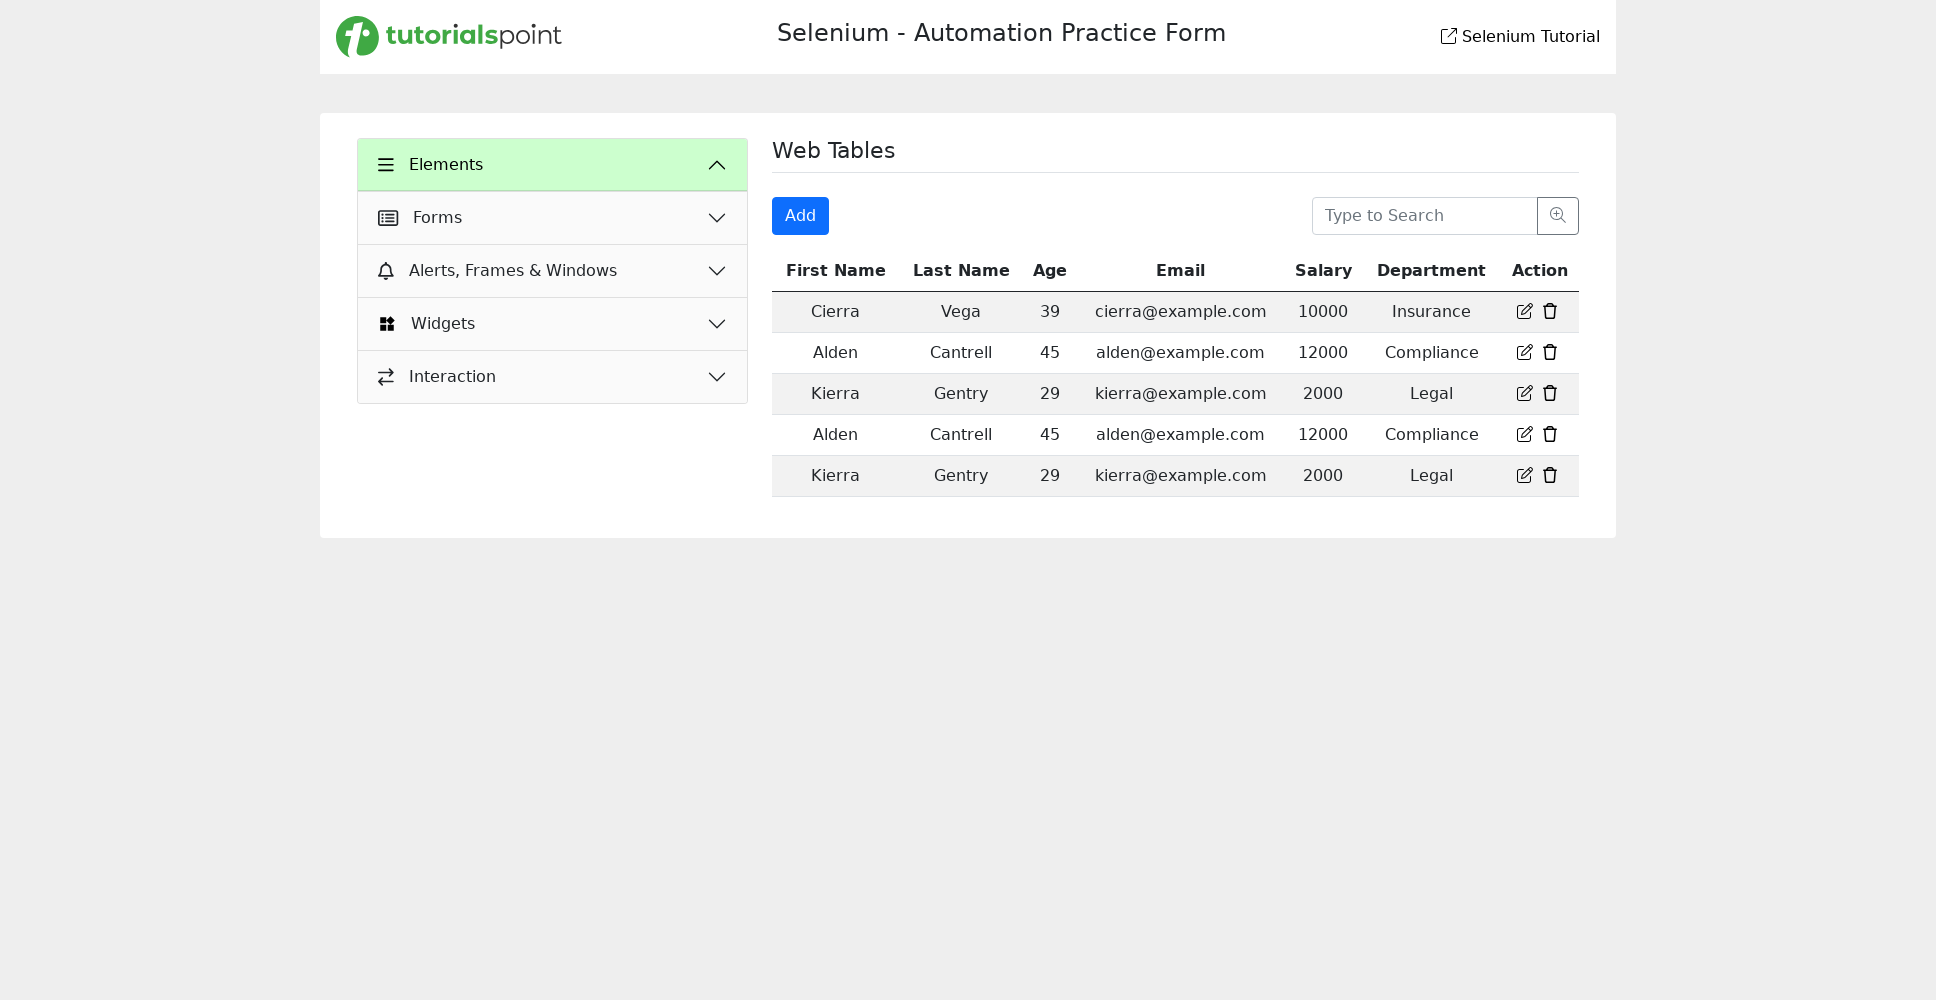

Verified last name equals 'Cantrell'
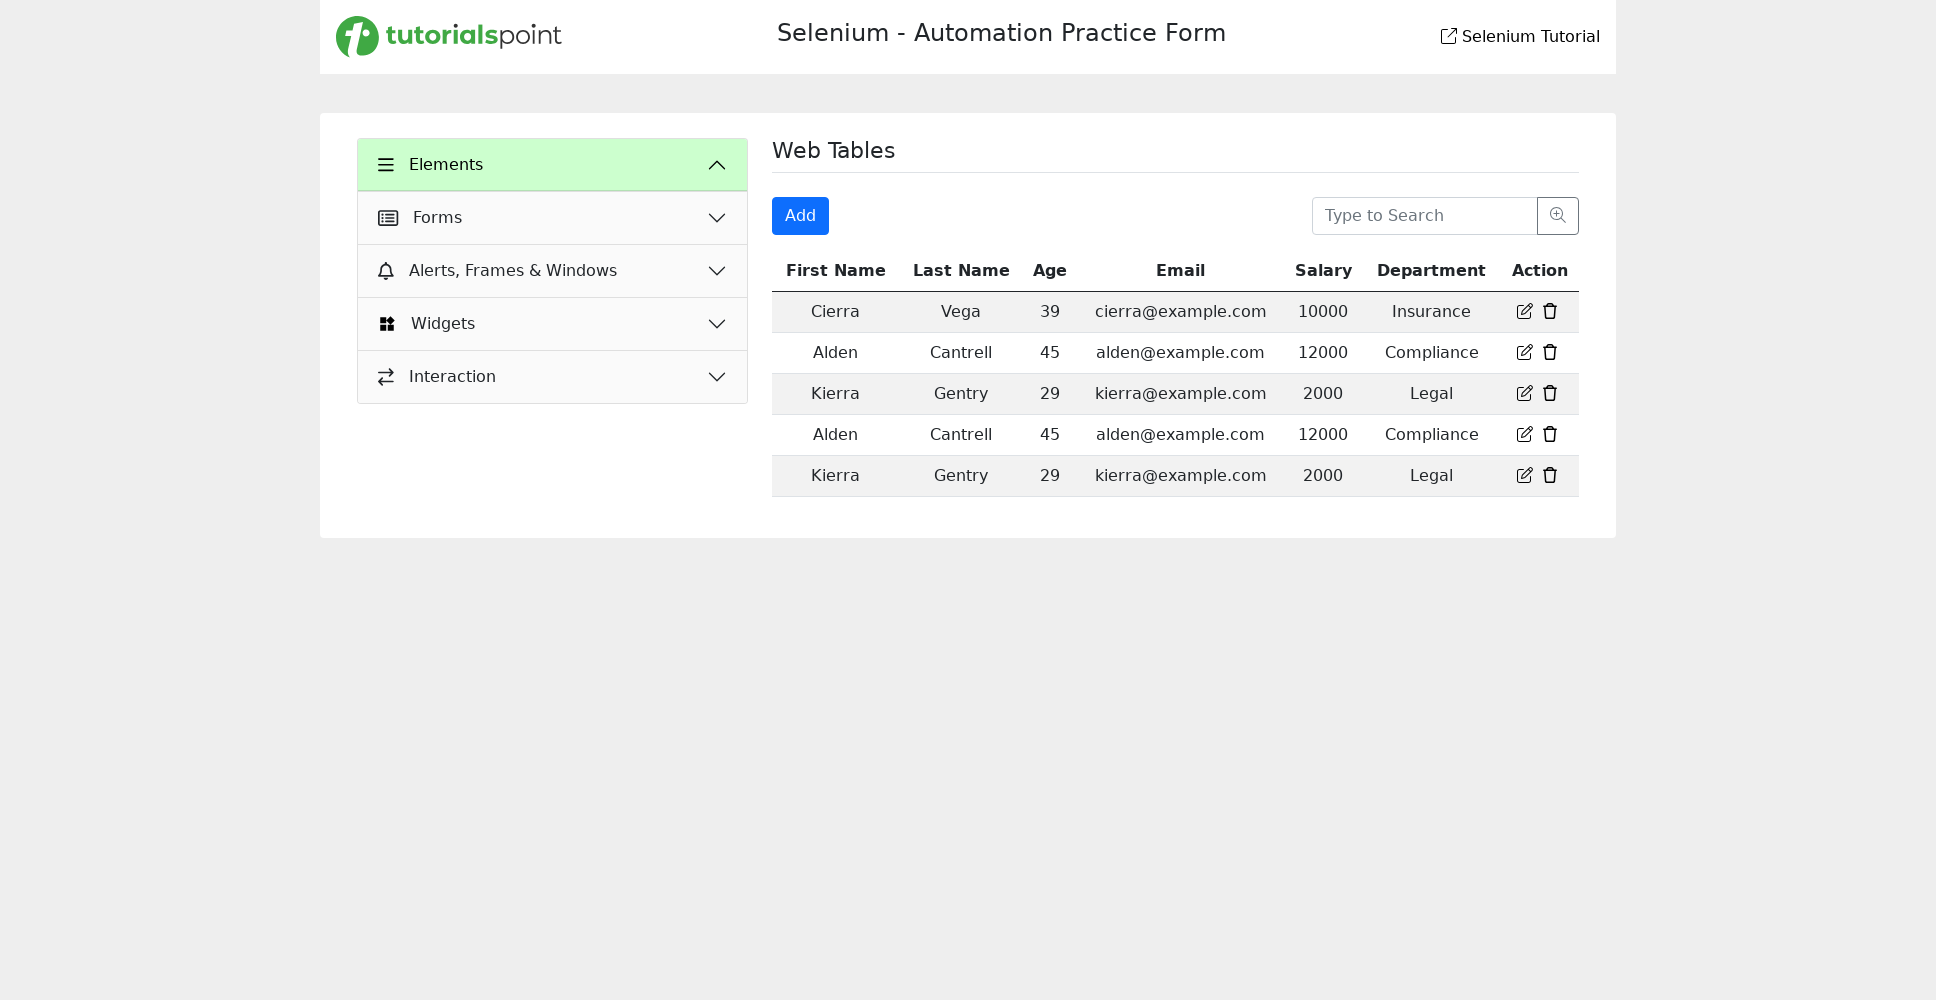

Verified age equals '45'
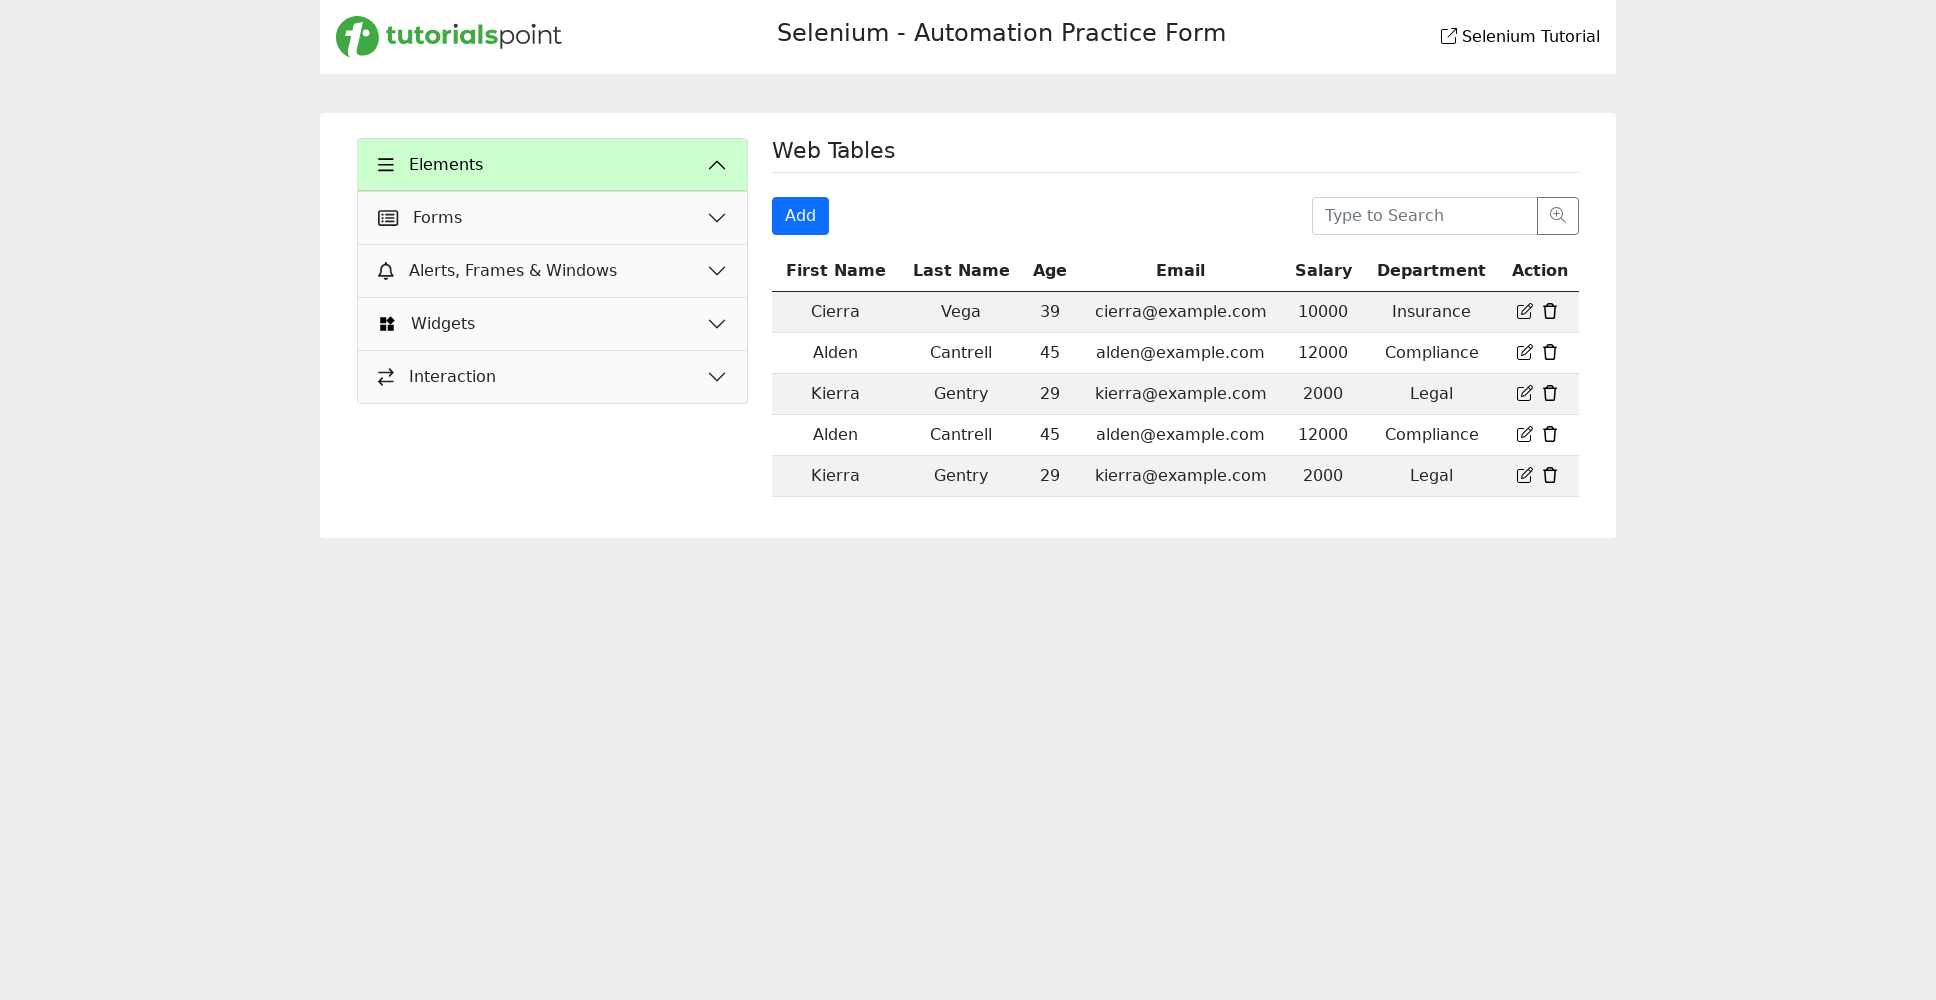

Verified email equals 'alden@example.com'
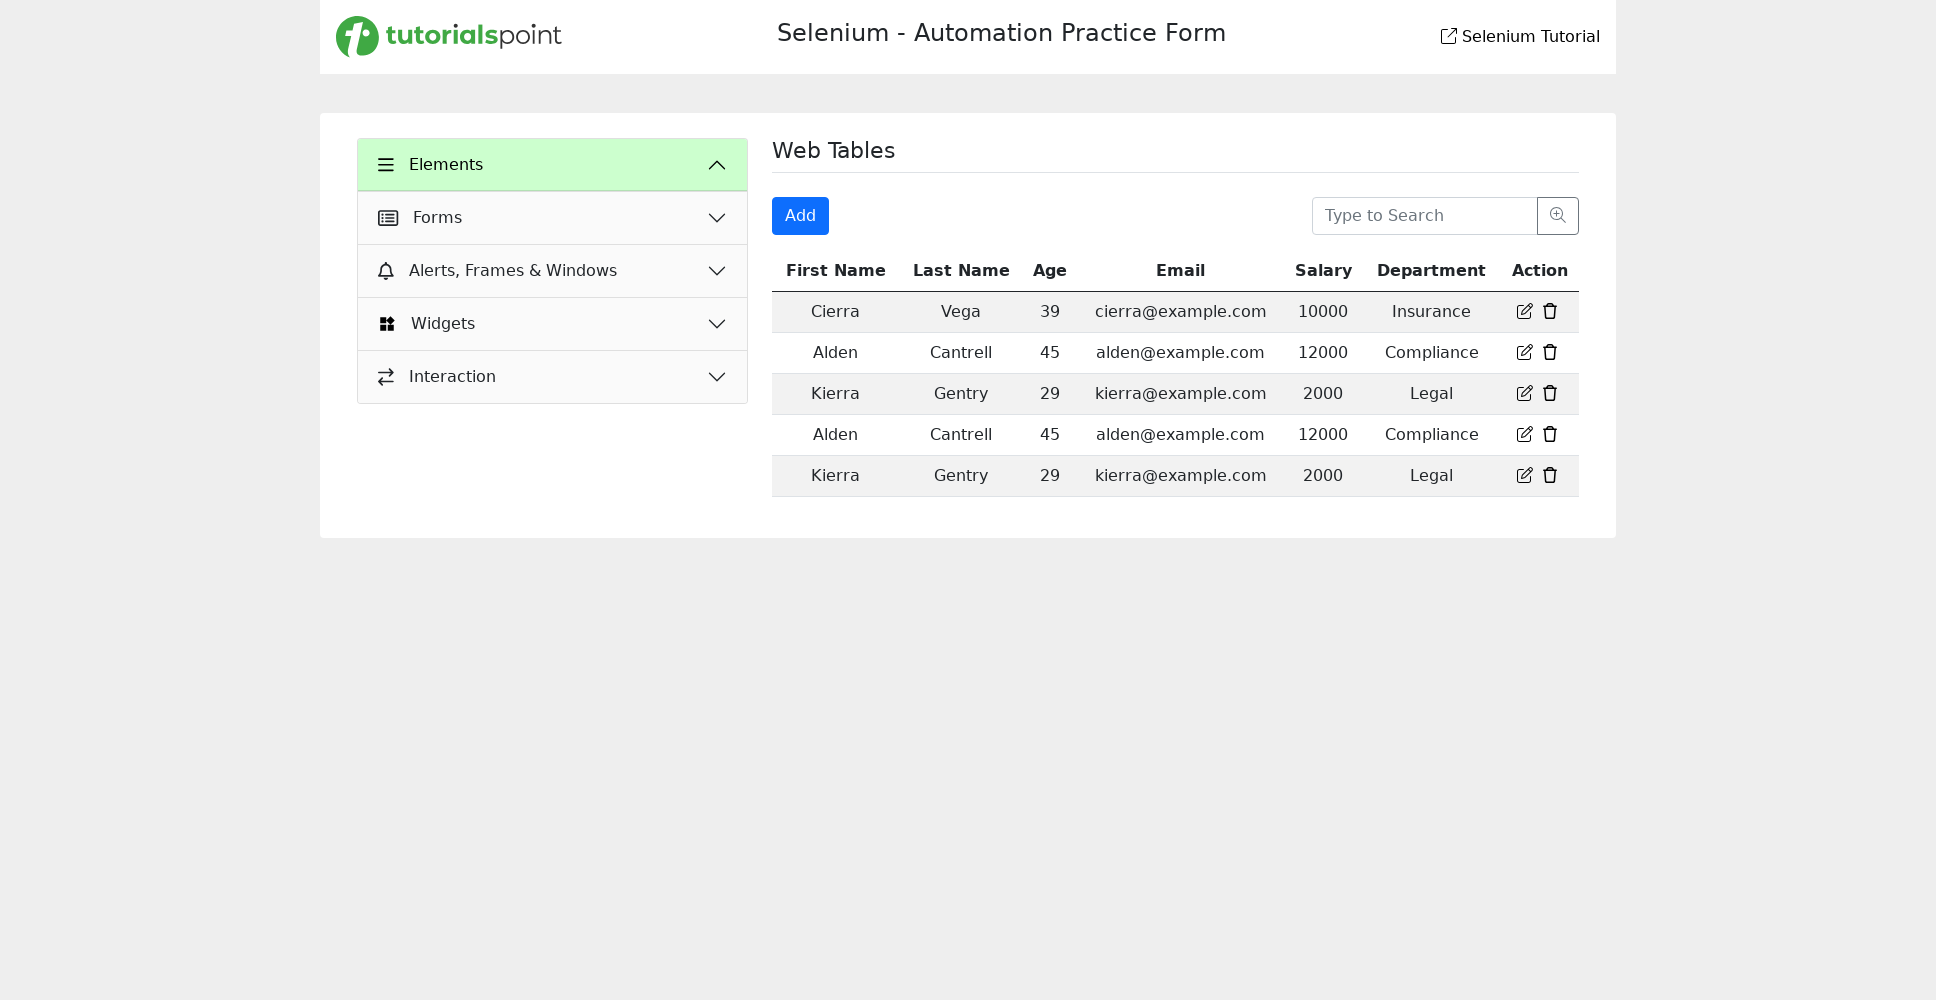

Verified salary equals '12000'
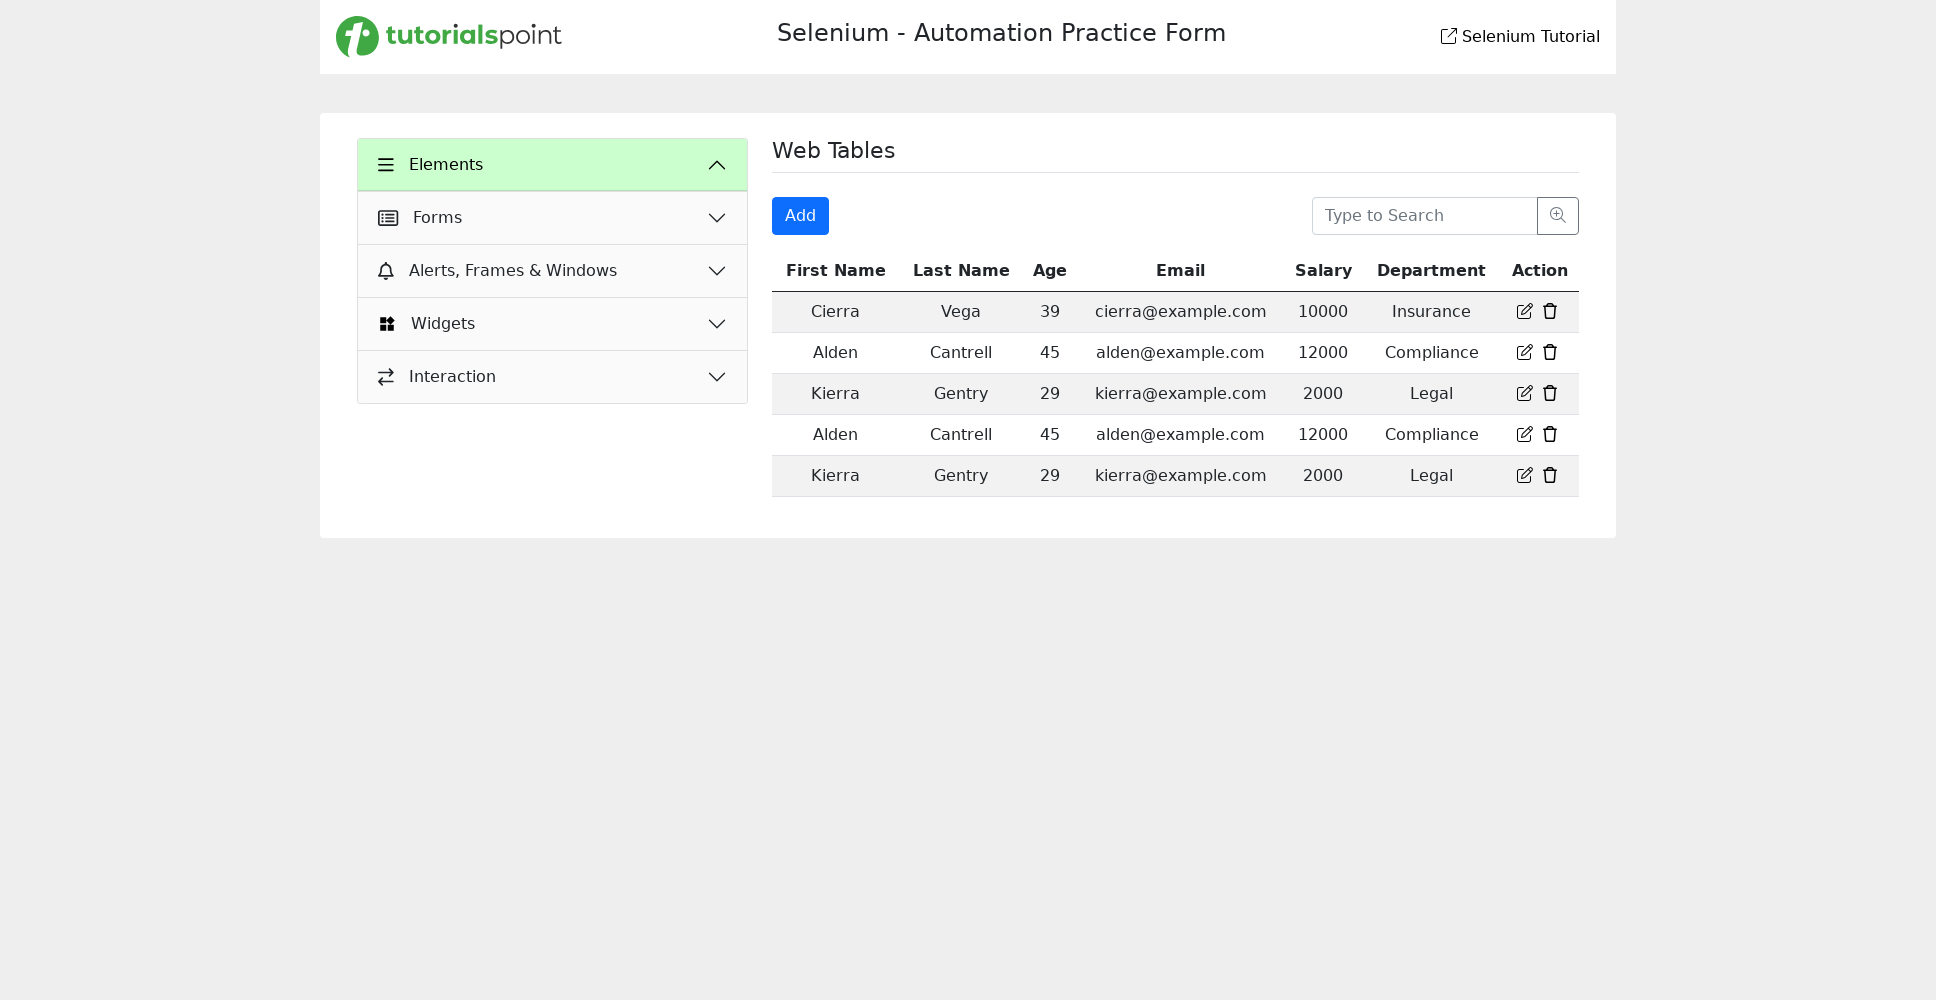

Verified department equals 'Compliance'
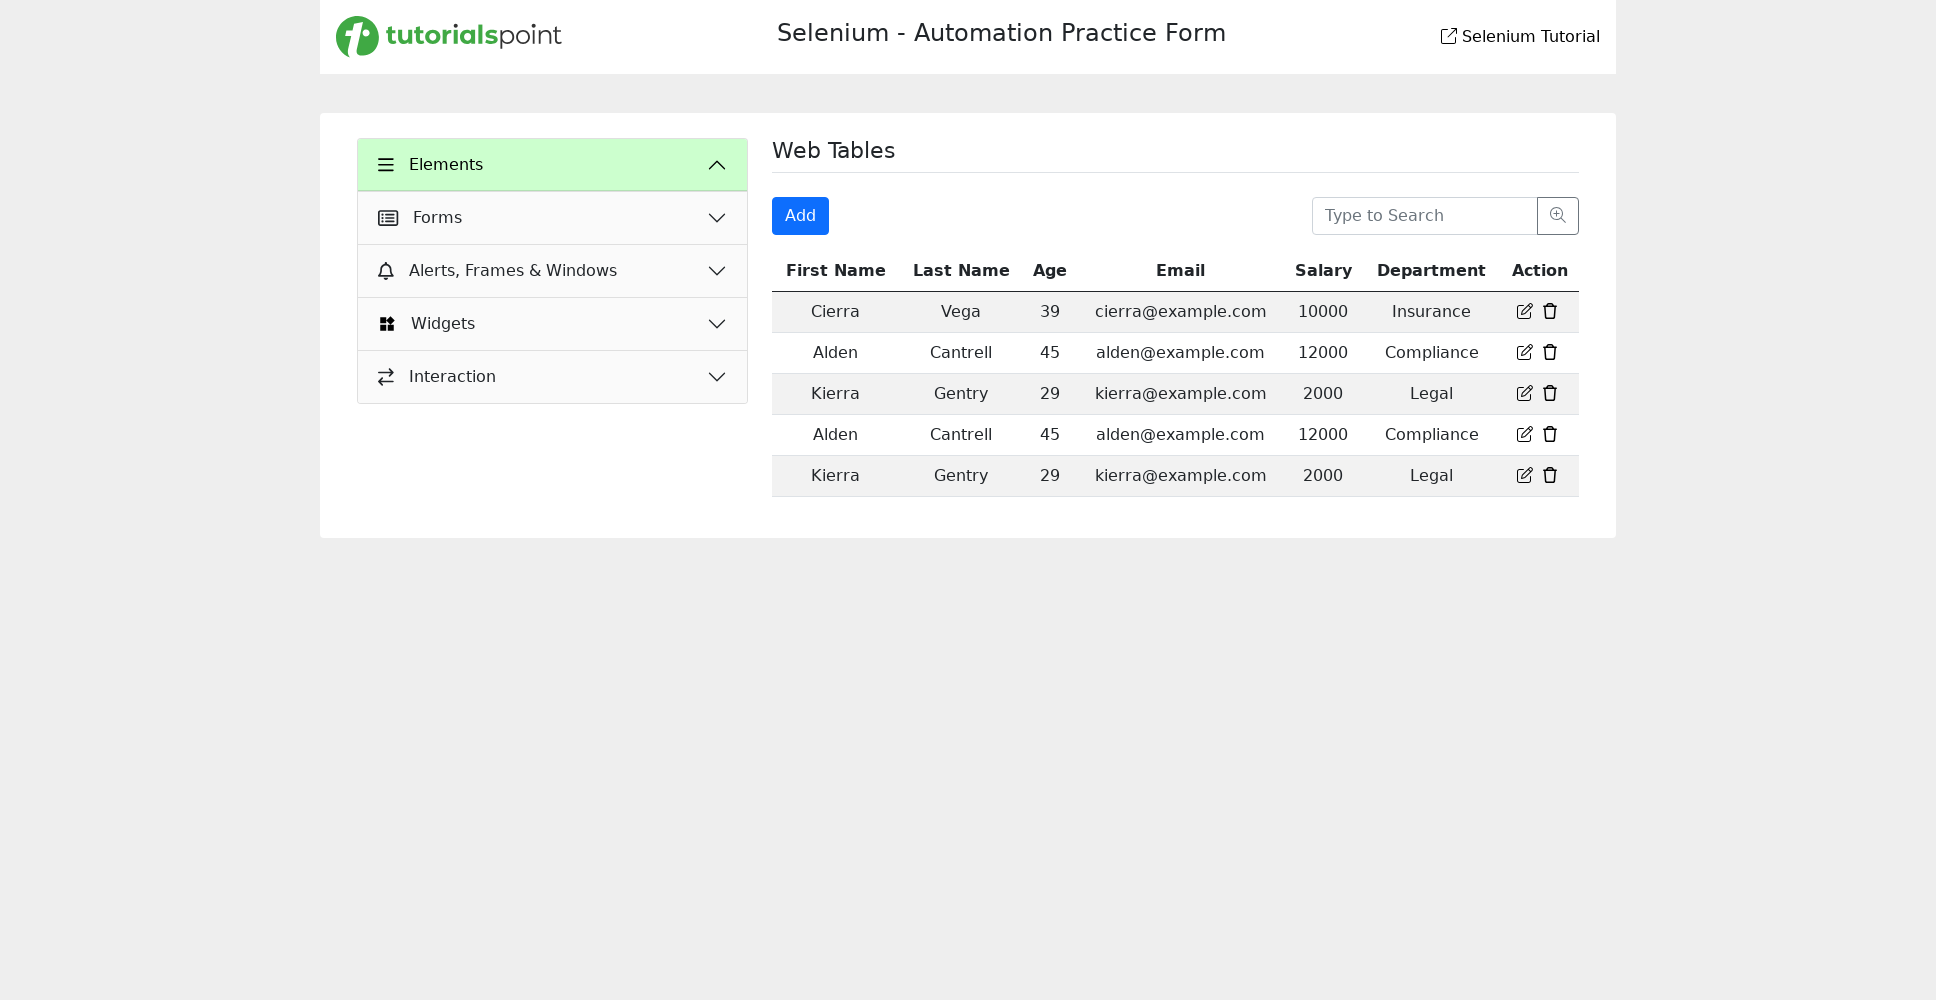

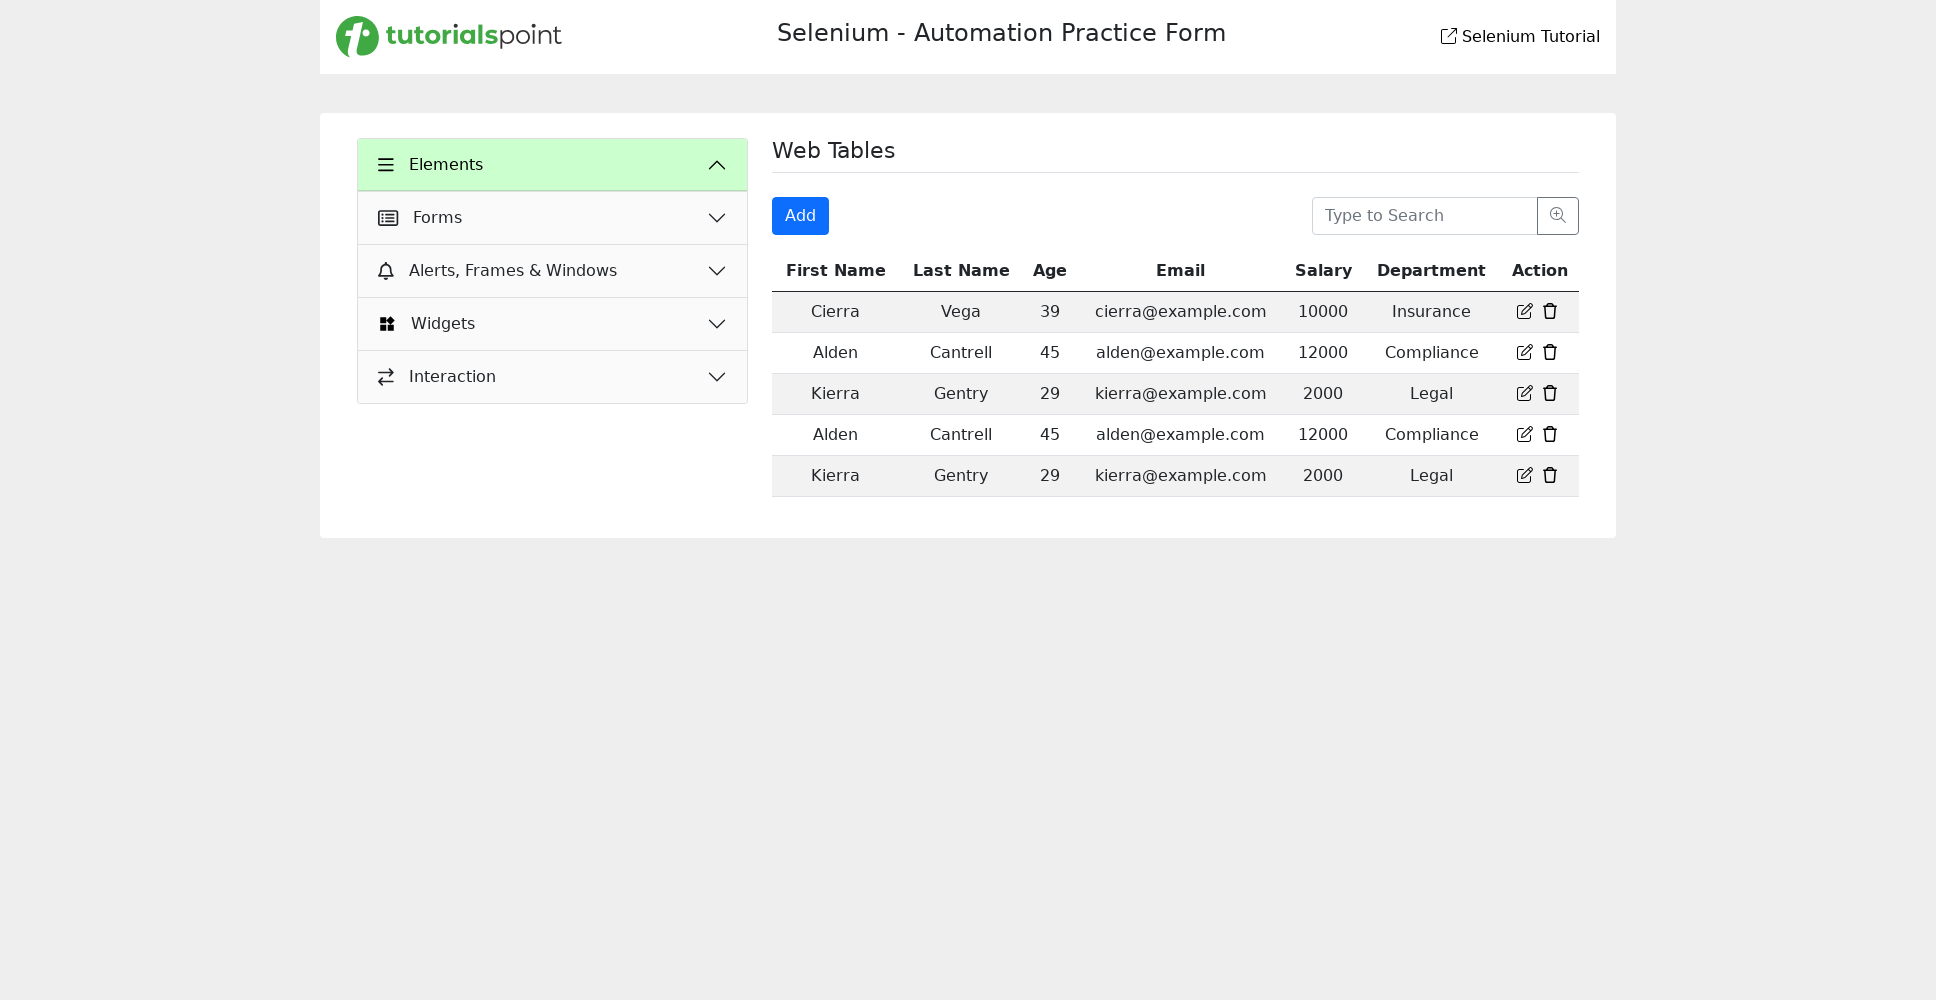